Navigates to Myntra homepage in fullscreen mode and verifies the page loads successfully

Starting URL: https://www.myntra.com/

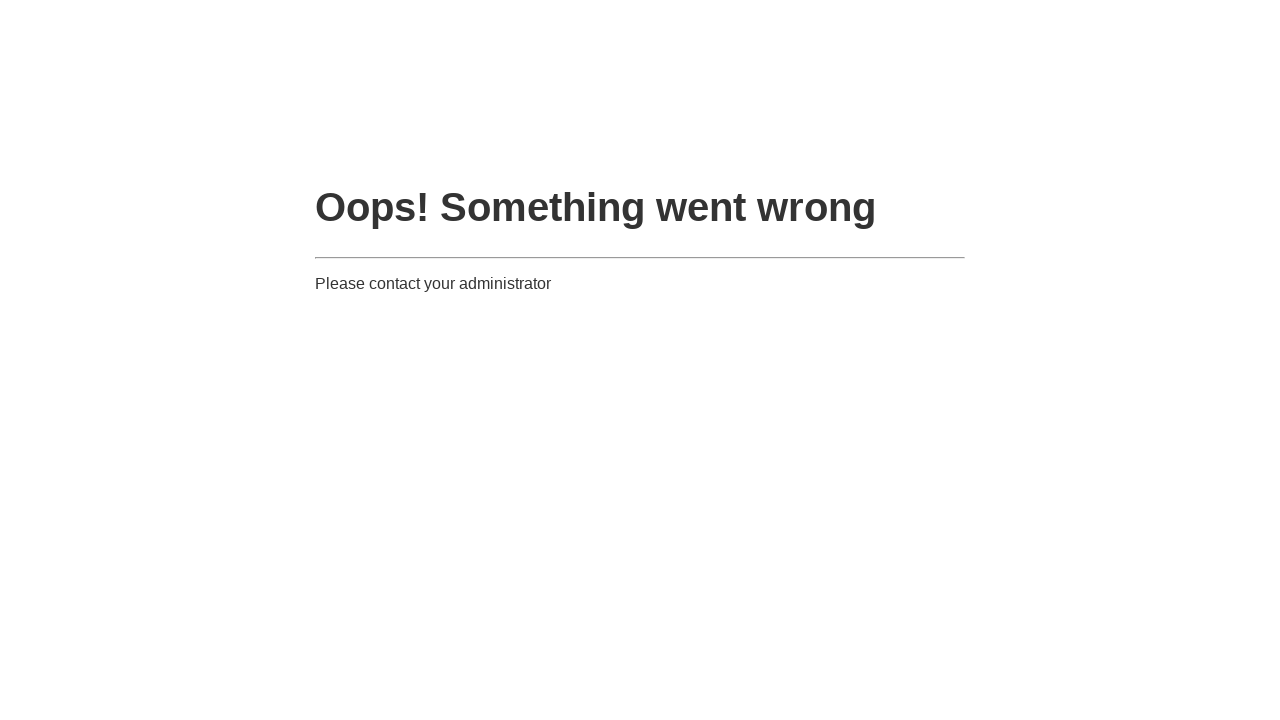

Set viewport to fullscreen dimensions (1920x1080)
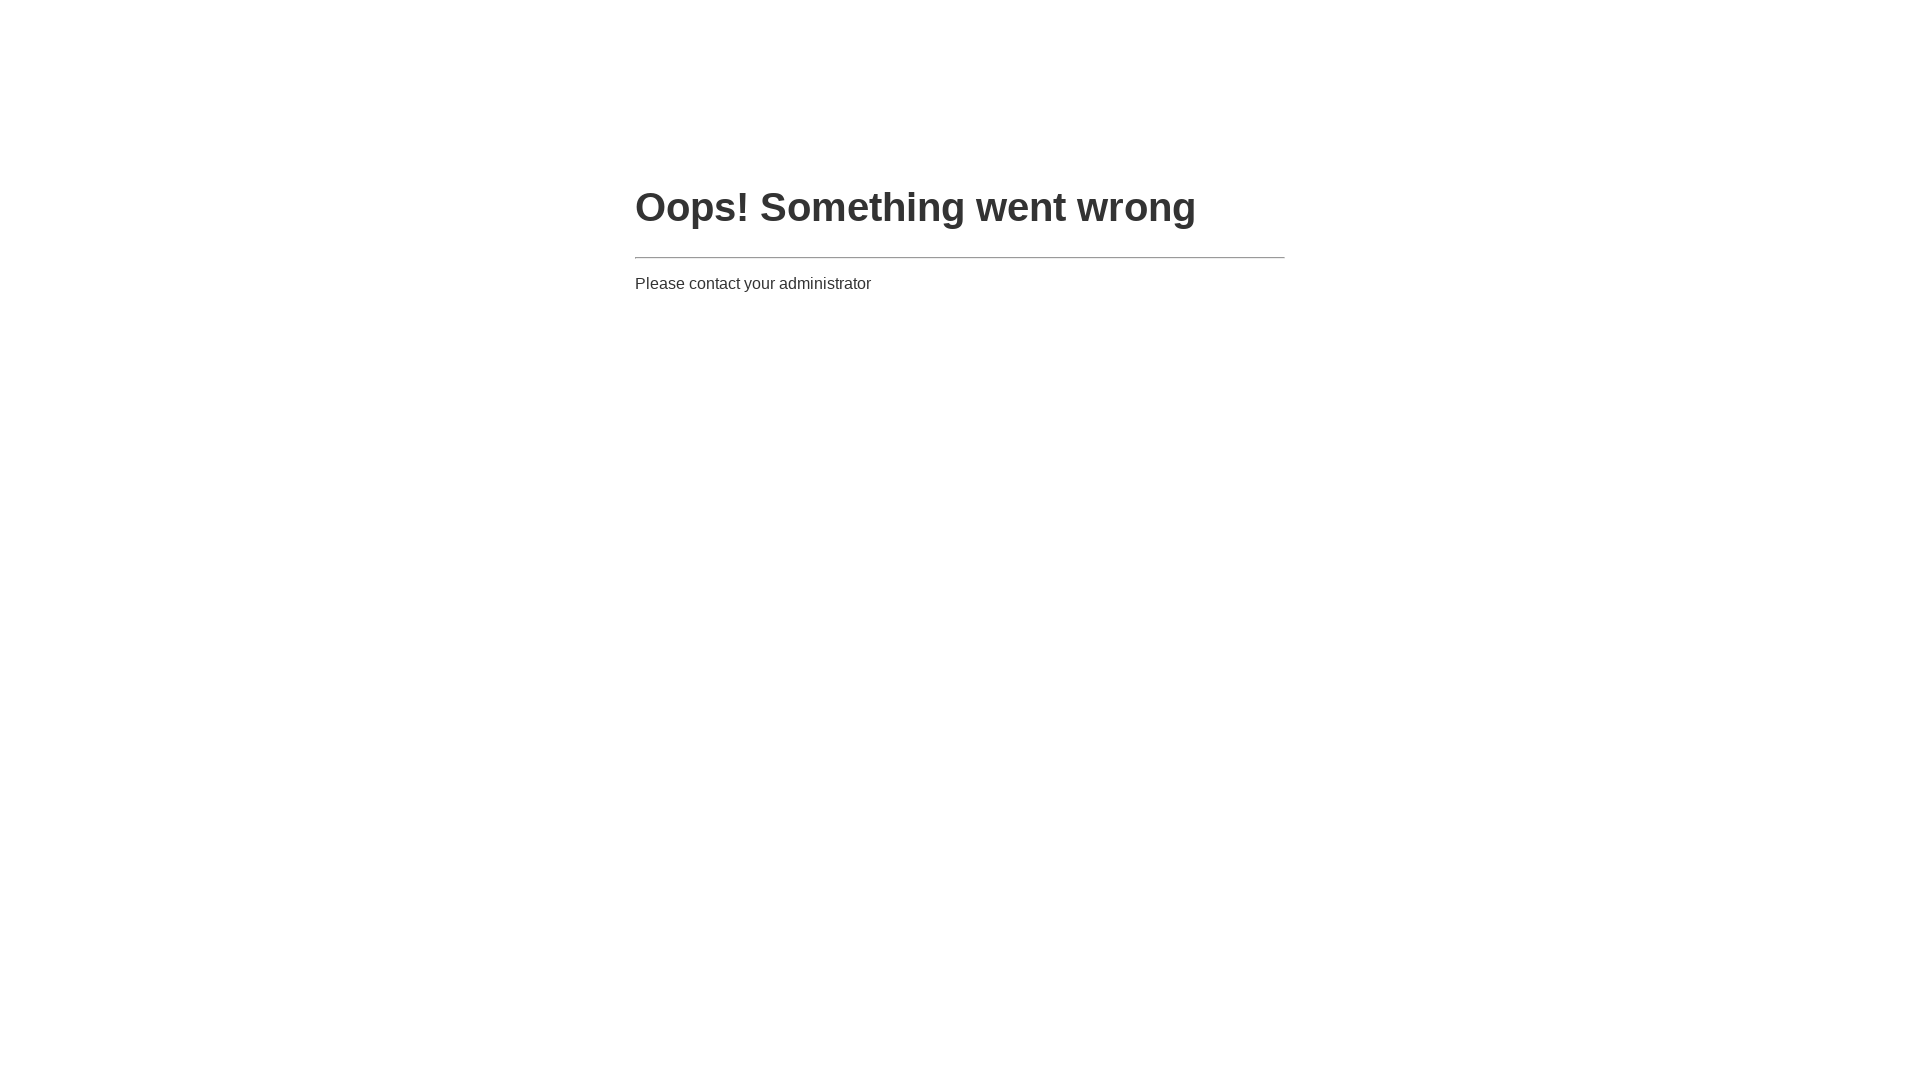

Waited for page to reach domcontentloaded state
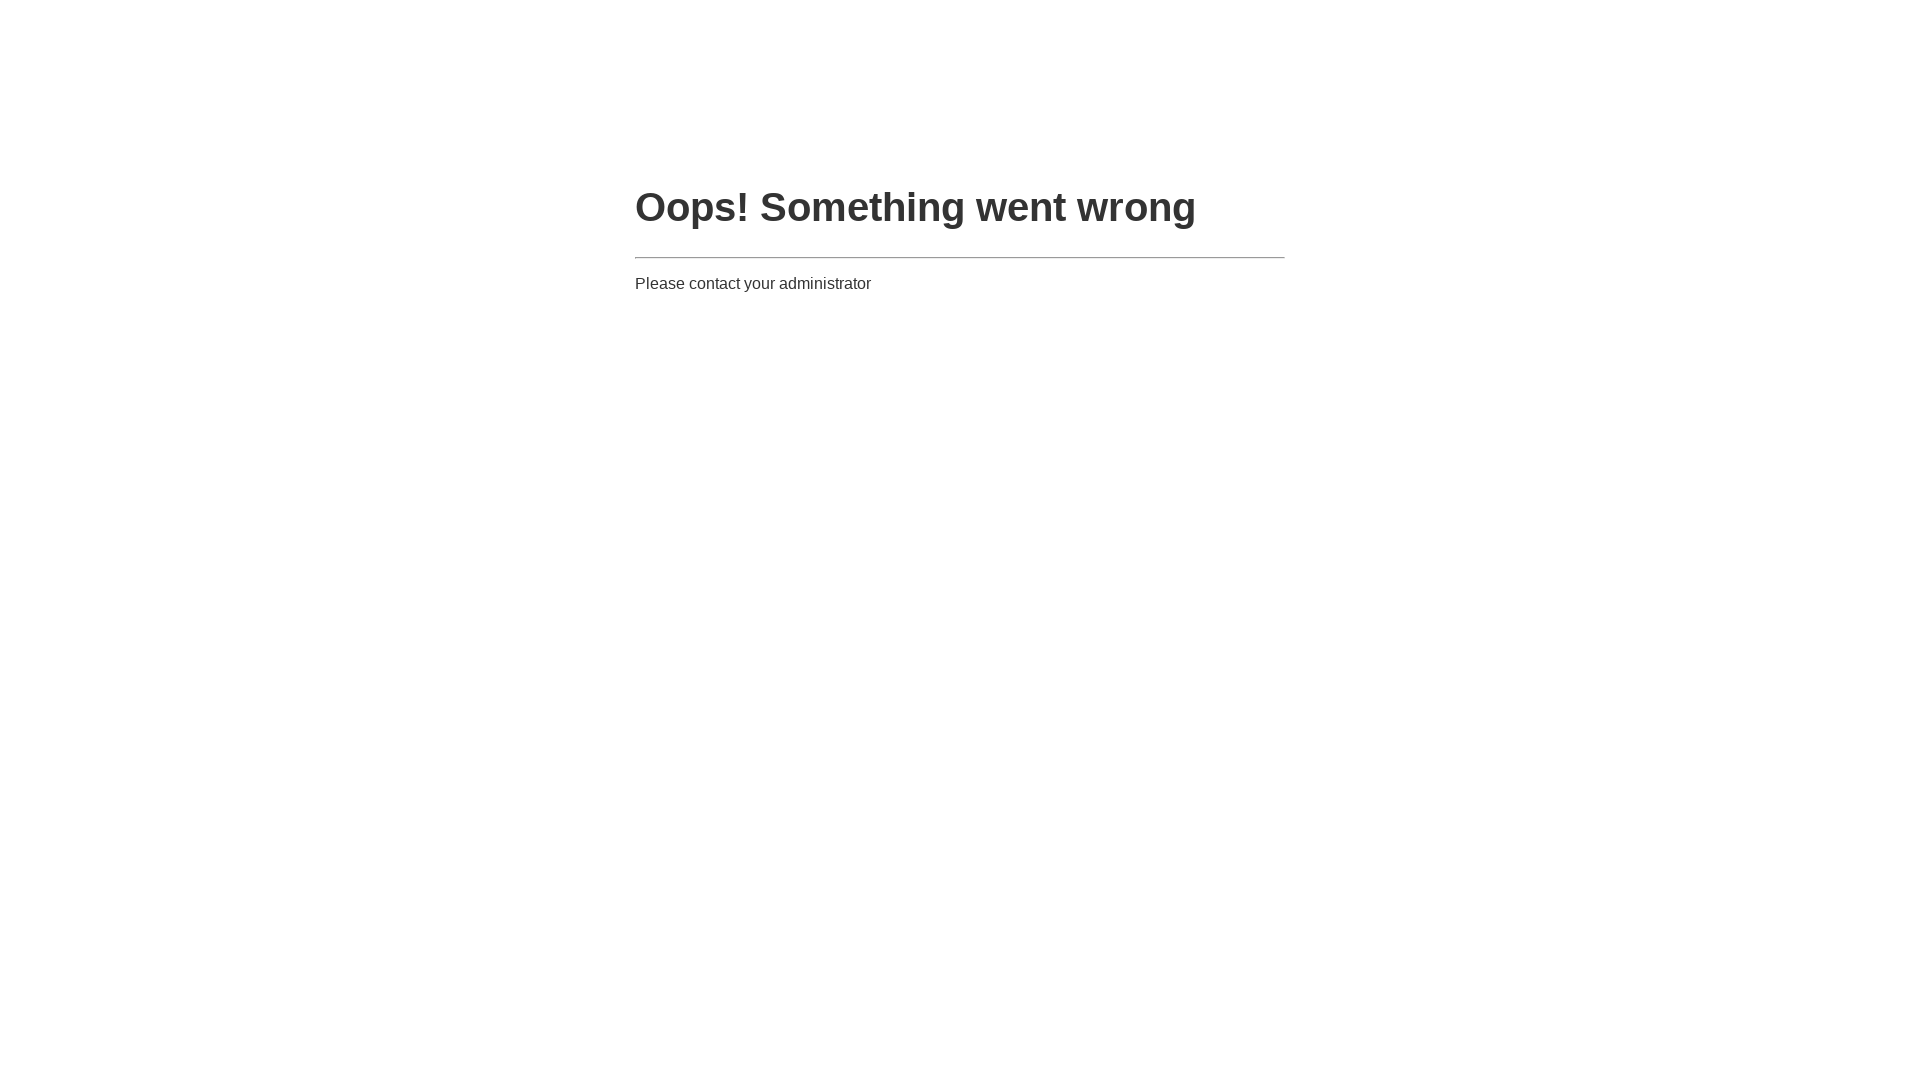

Verified body element is present on Myntra homepage
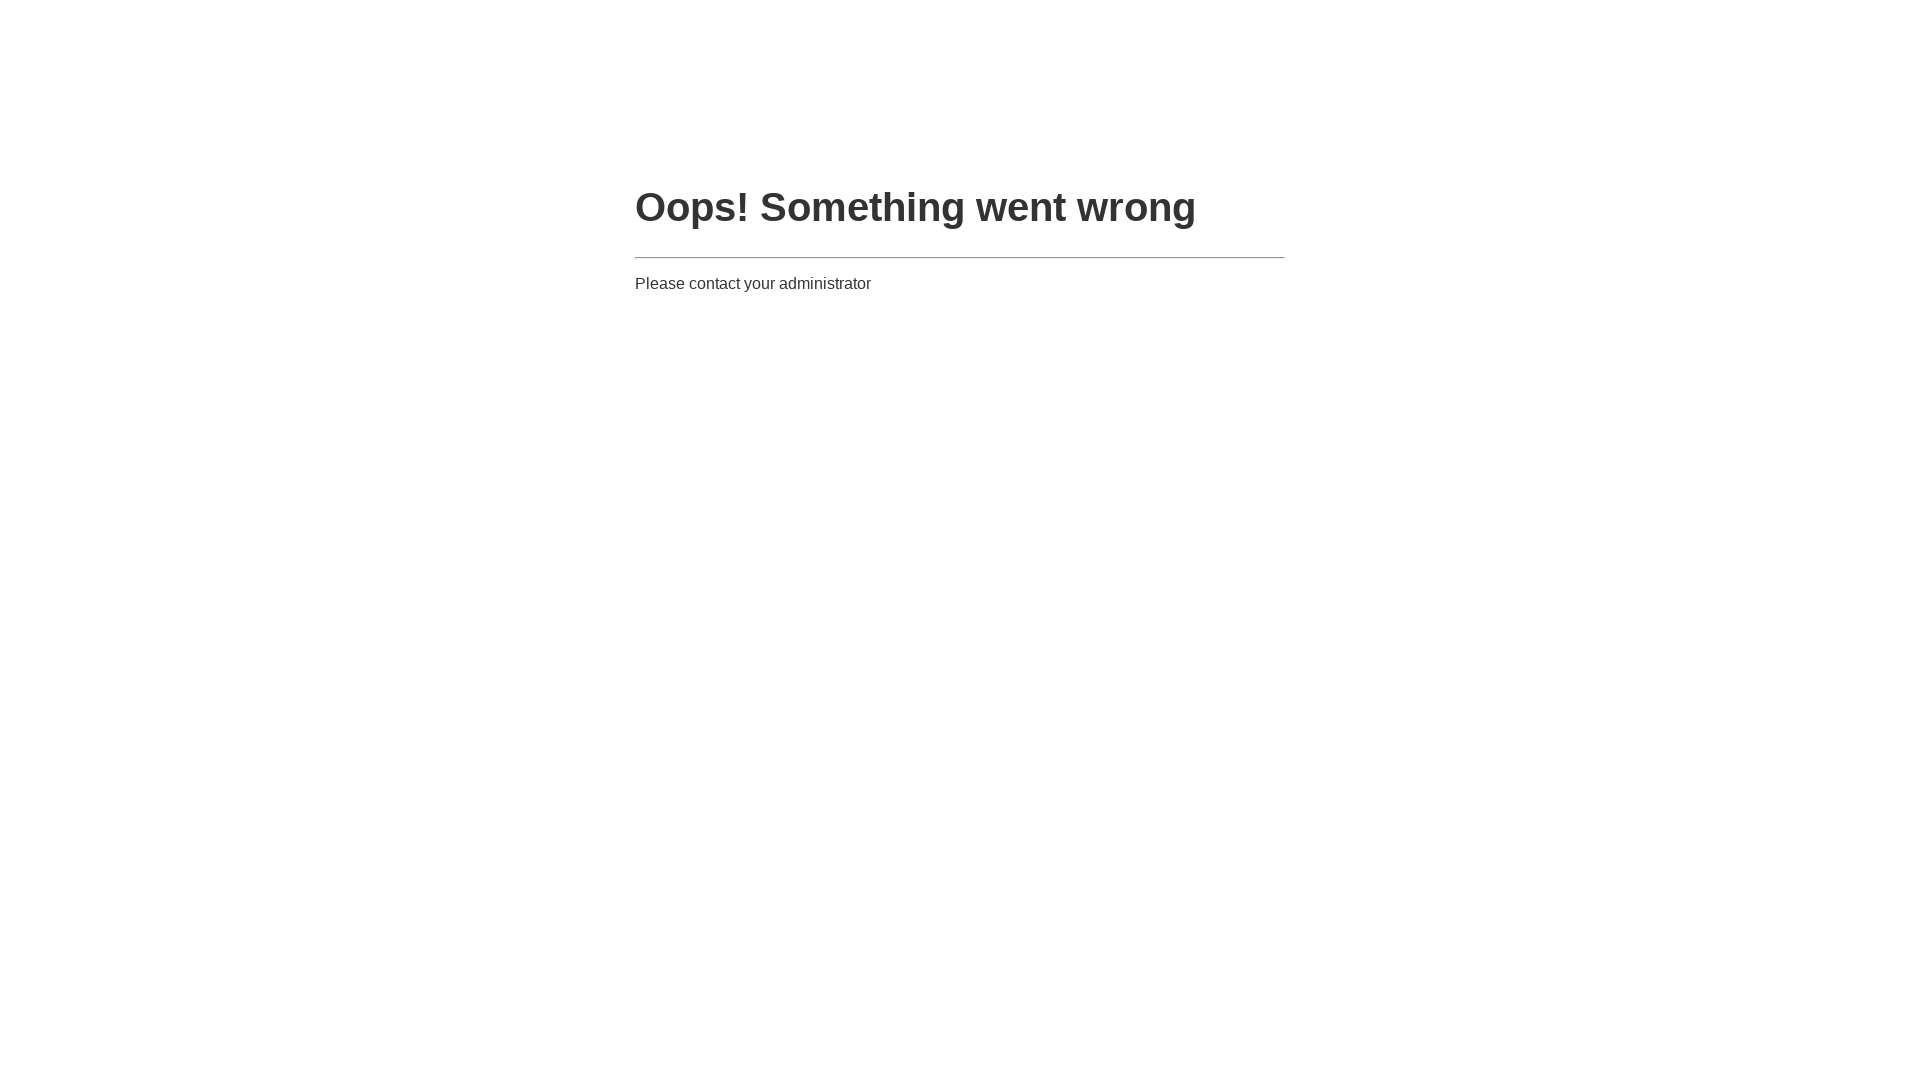

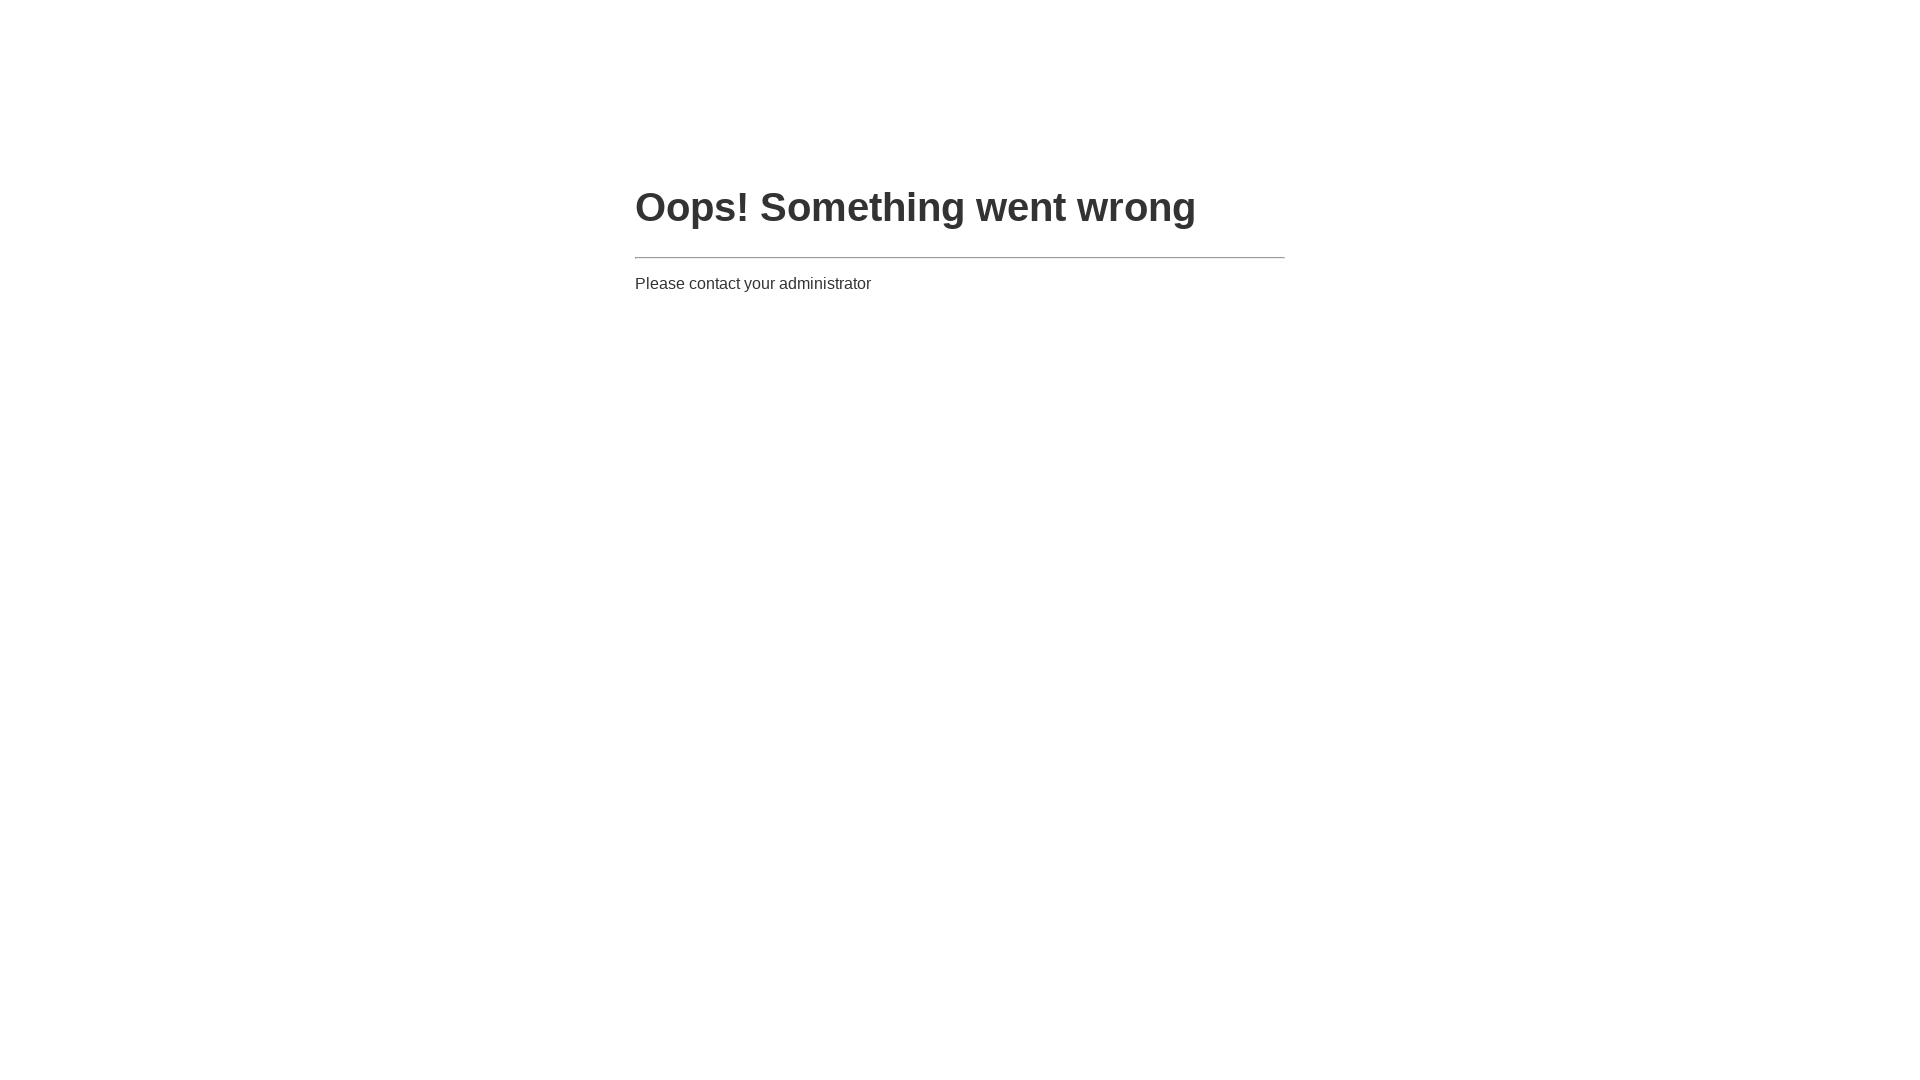